Tests search functionality by entering a partial title and verifying multiple matching books are returned

Starting URL: https://automationbookstore.dev/

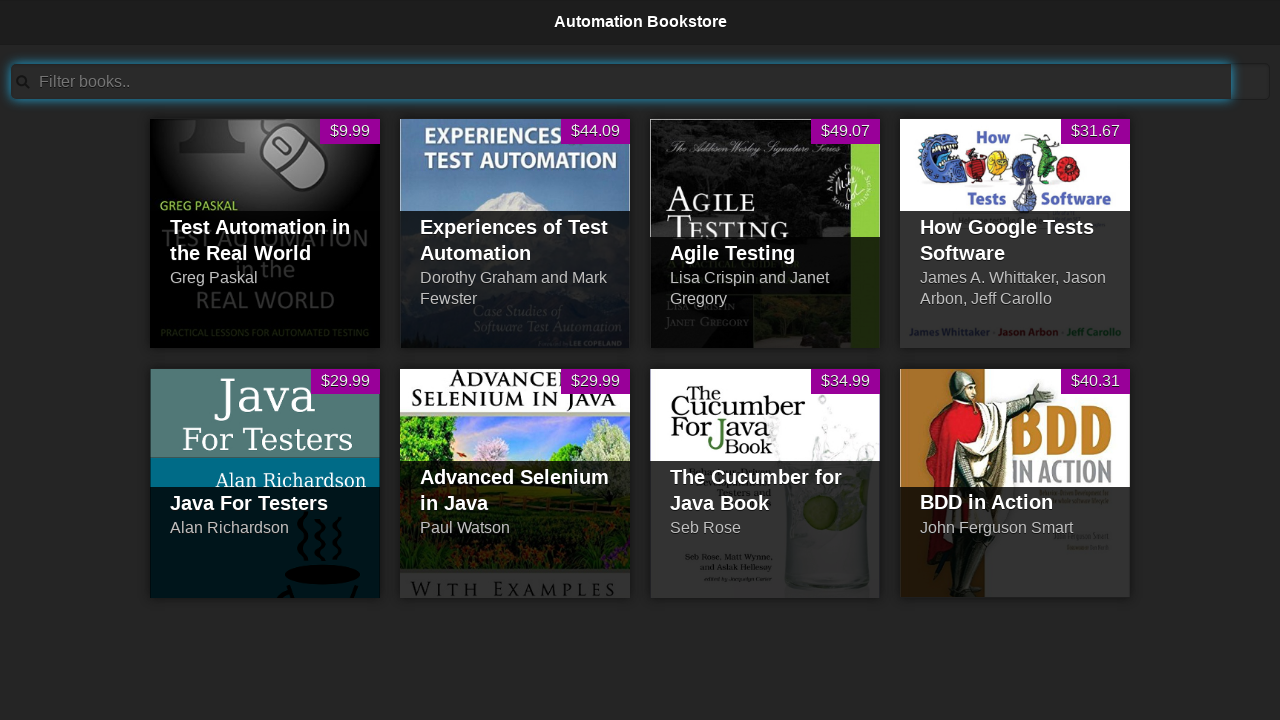

Filled search bar with partial title 'test' on #searchBar
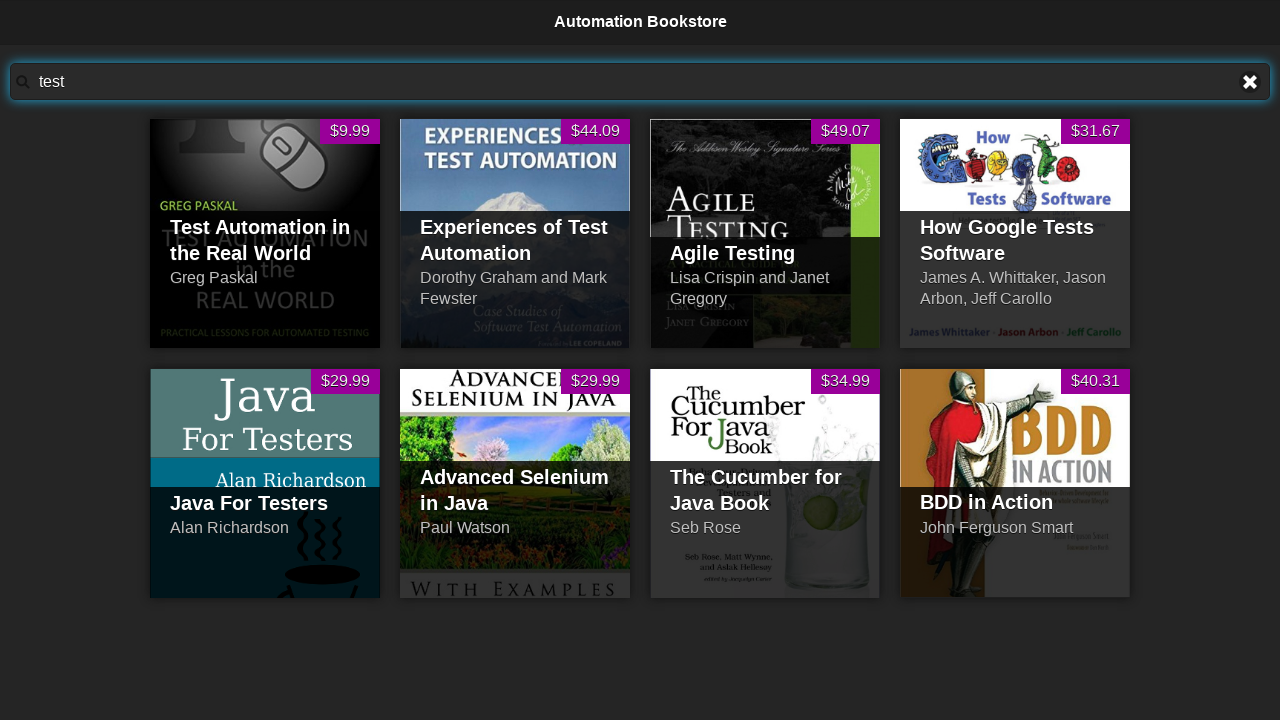

Search filtering completed and hidden items appeared
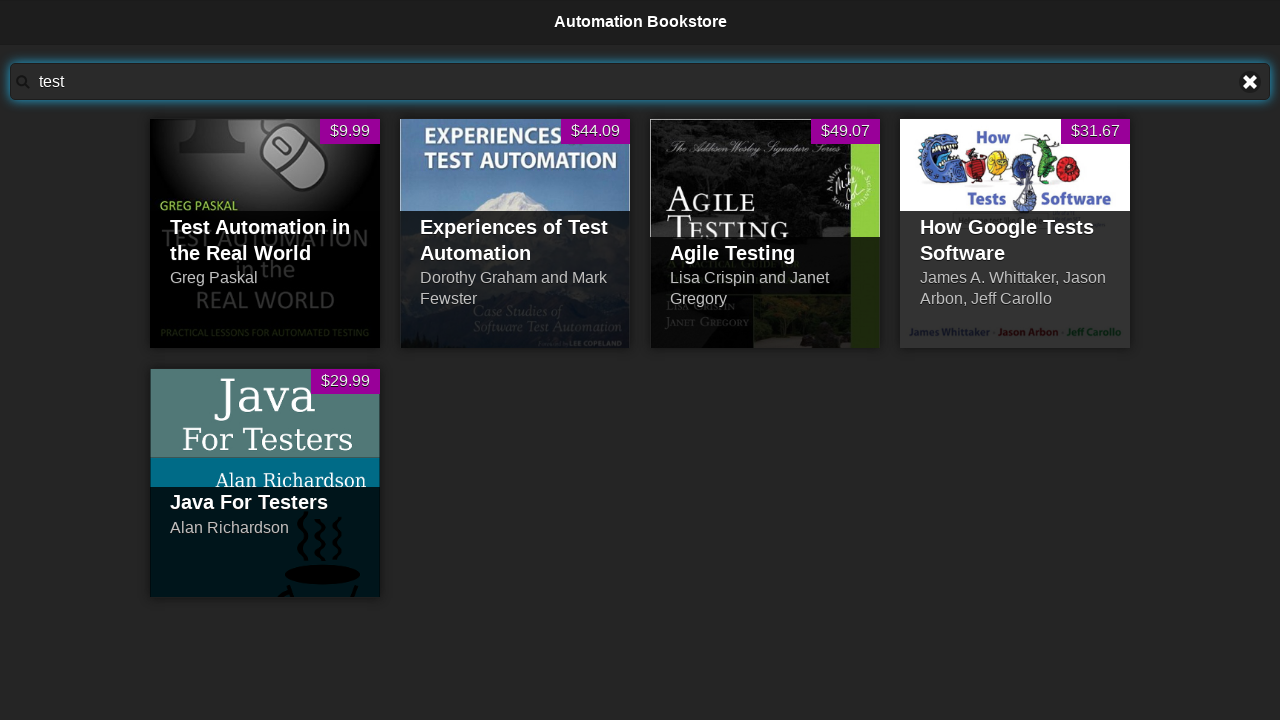

Retrieved all visible book items from search results
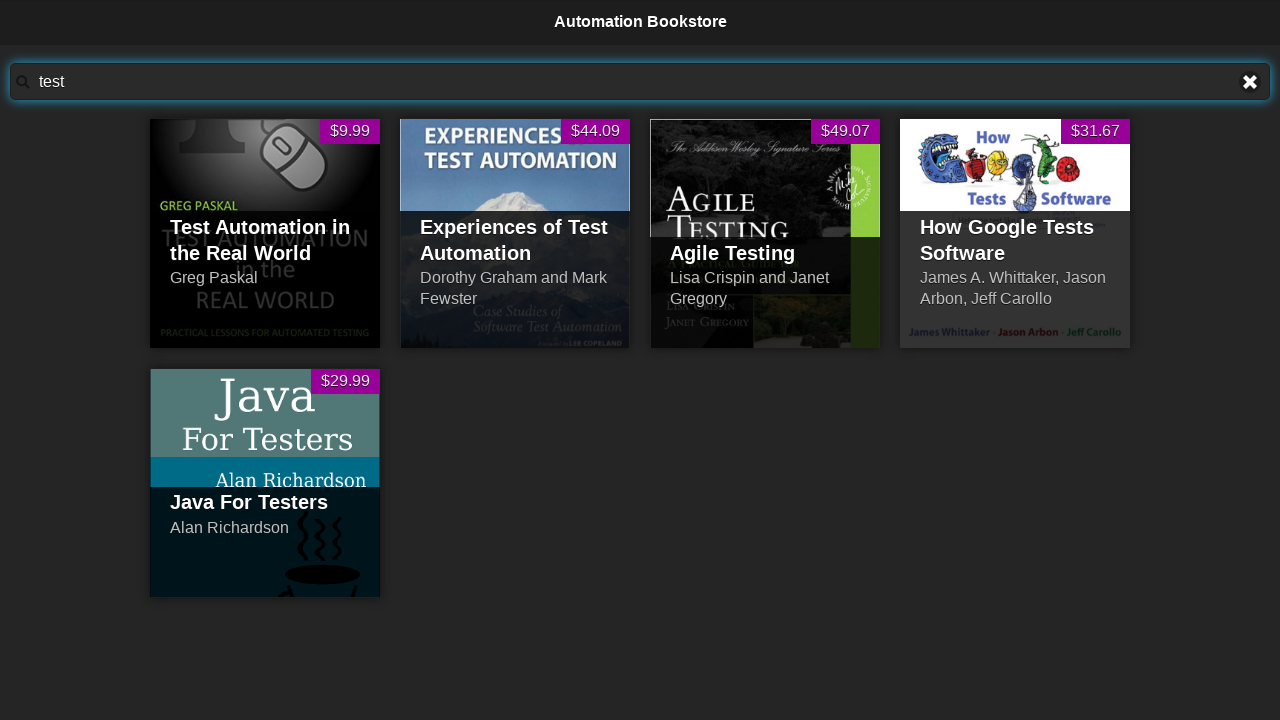

Verified that 5 books matching partial title 'test' are displayed
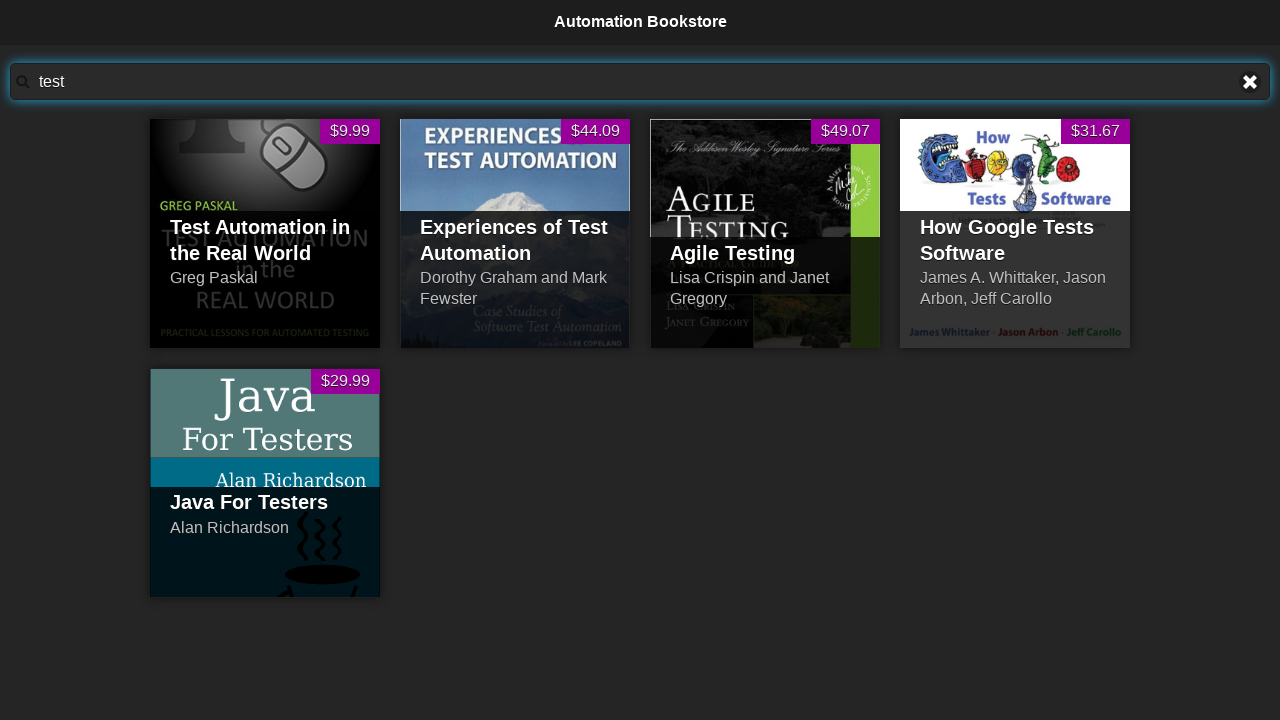

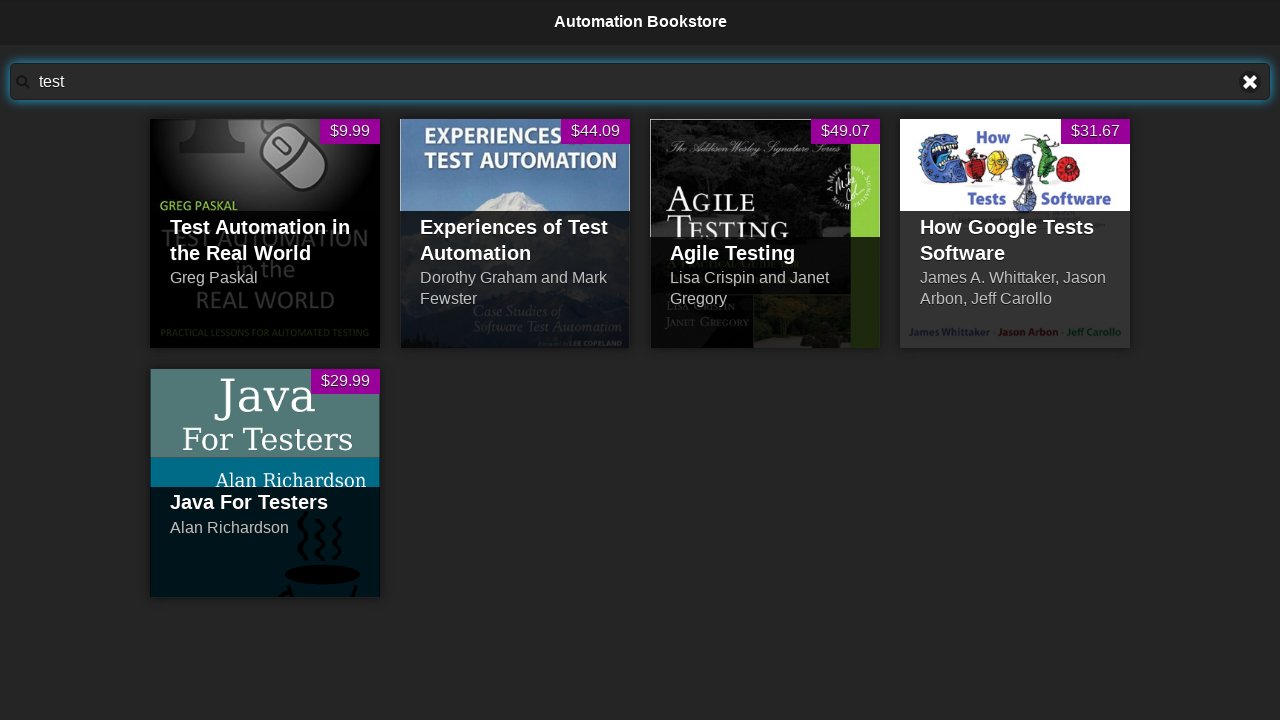